Executes JavaScript to reset the timer duration to zero

Starting URL: https://userinyerface.com/game.html

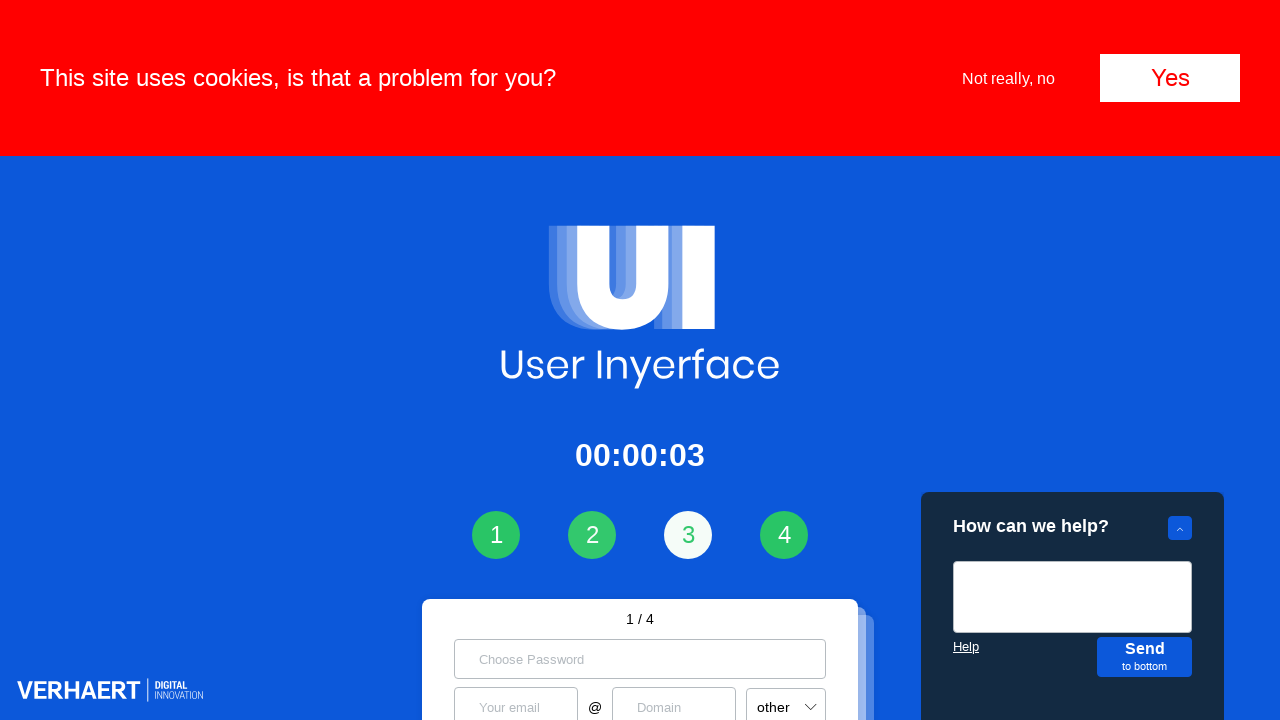

Executed JavaScript to reset timer duration to zero milliseconds
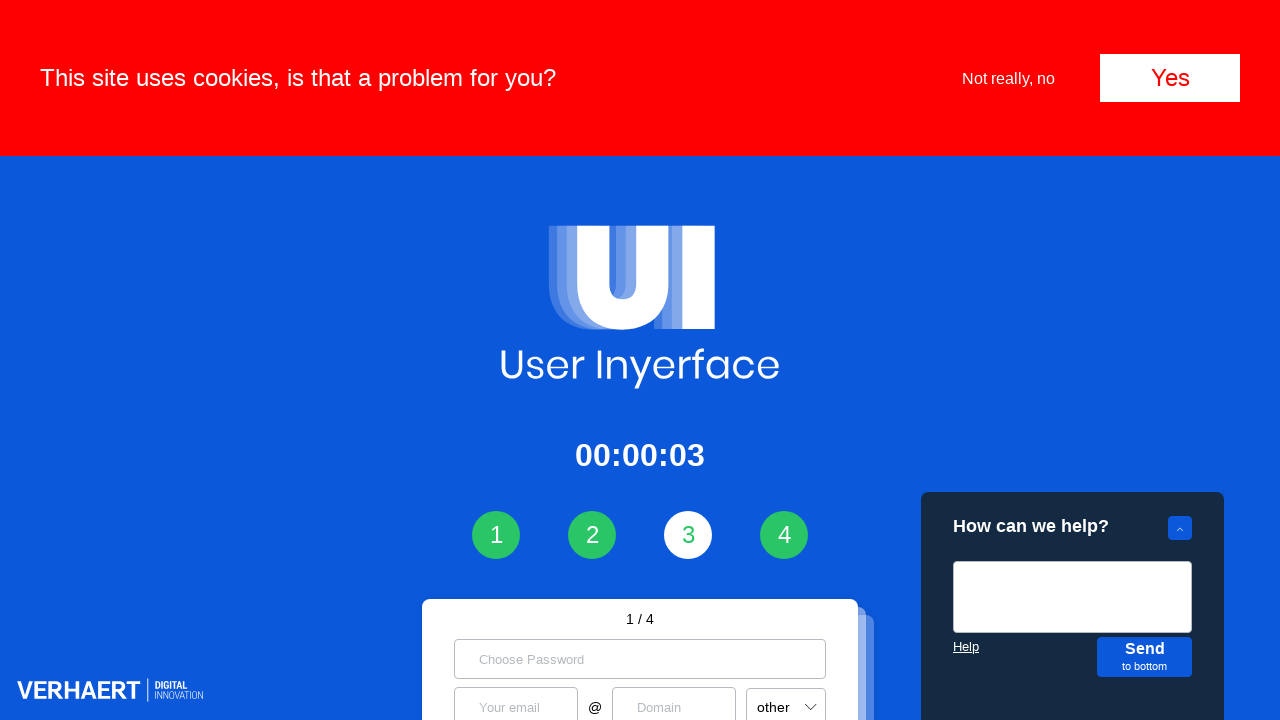

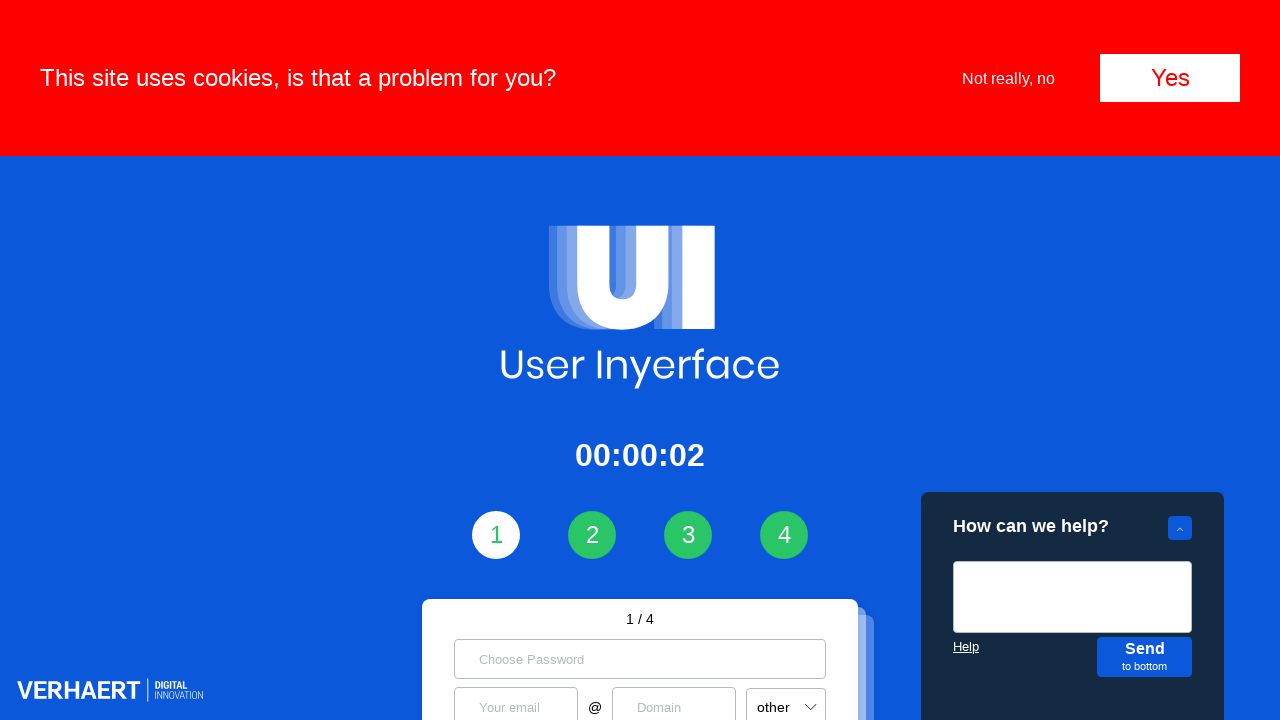